Tests the jQuery UI droppable functionality by dragging an element and dropping it onto a target area within an iframe.

Starting URL: https://jqueryui.com/droppable/

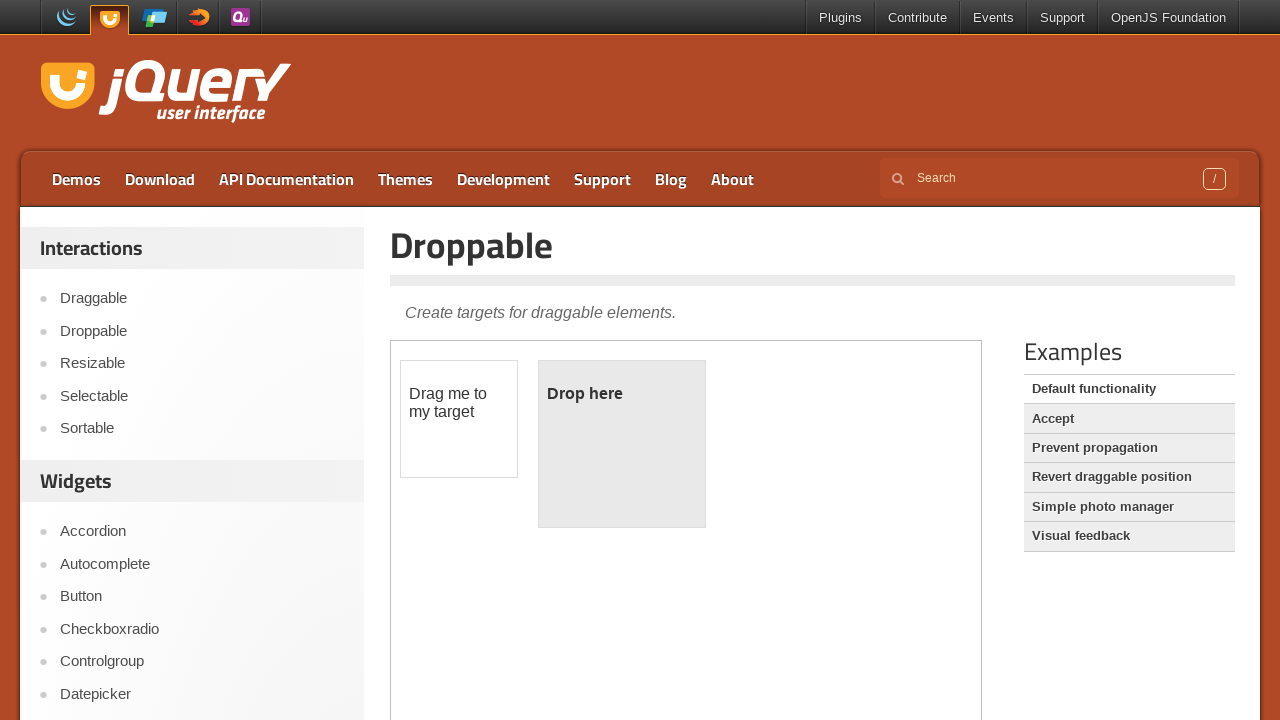

Located the demo iframe containing droppable elements
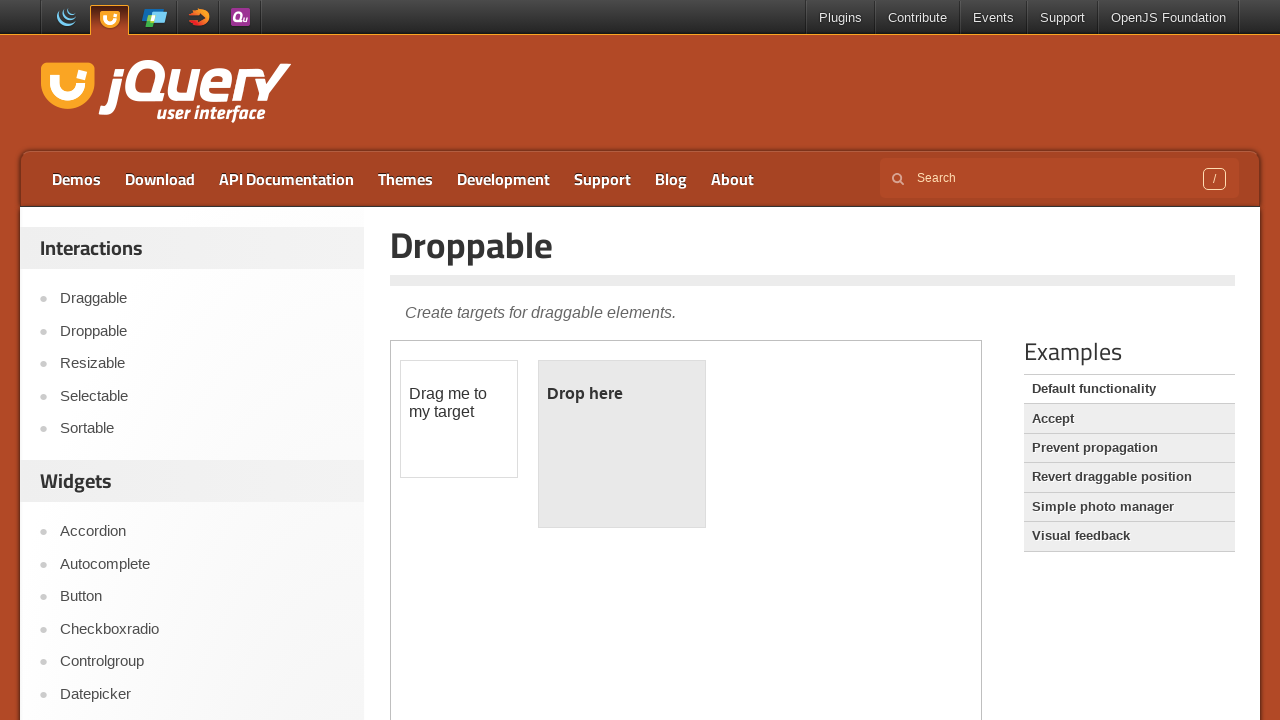

Located the draggable element
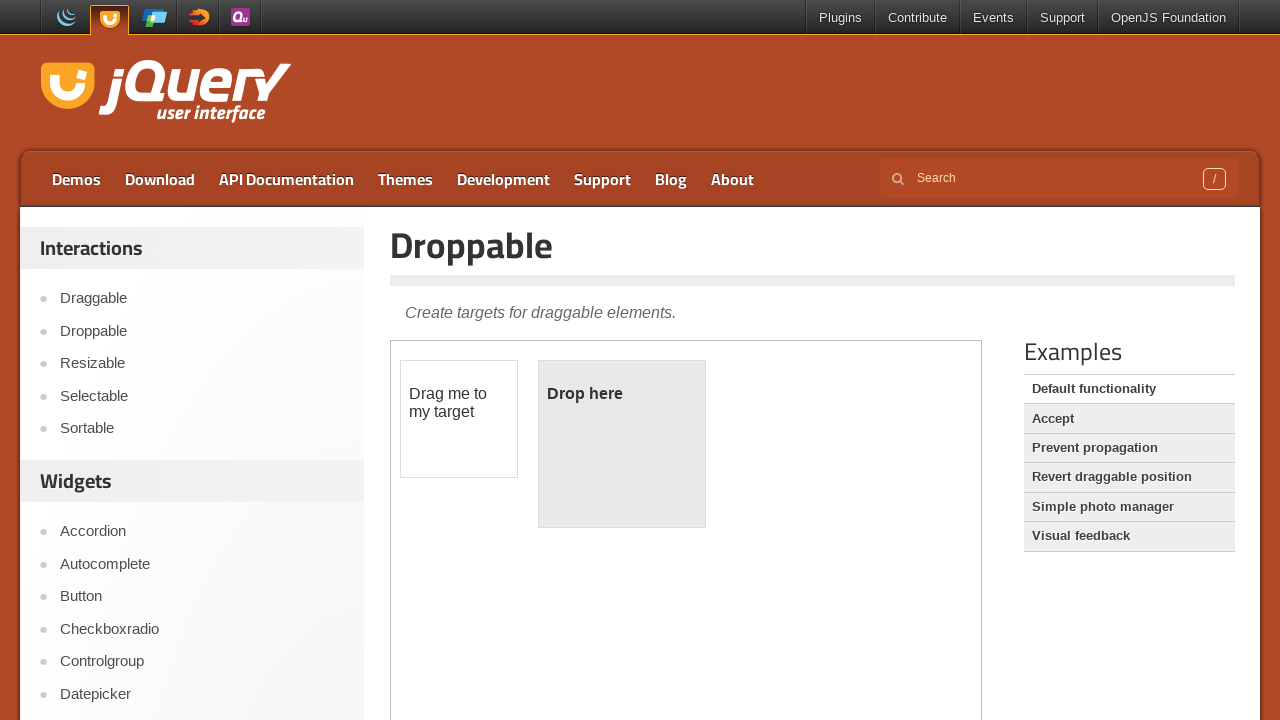

Located the droppable target area
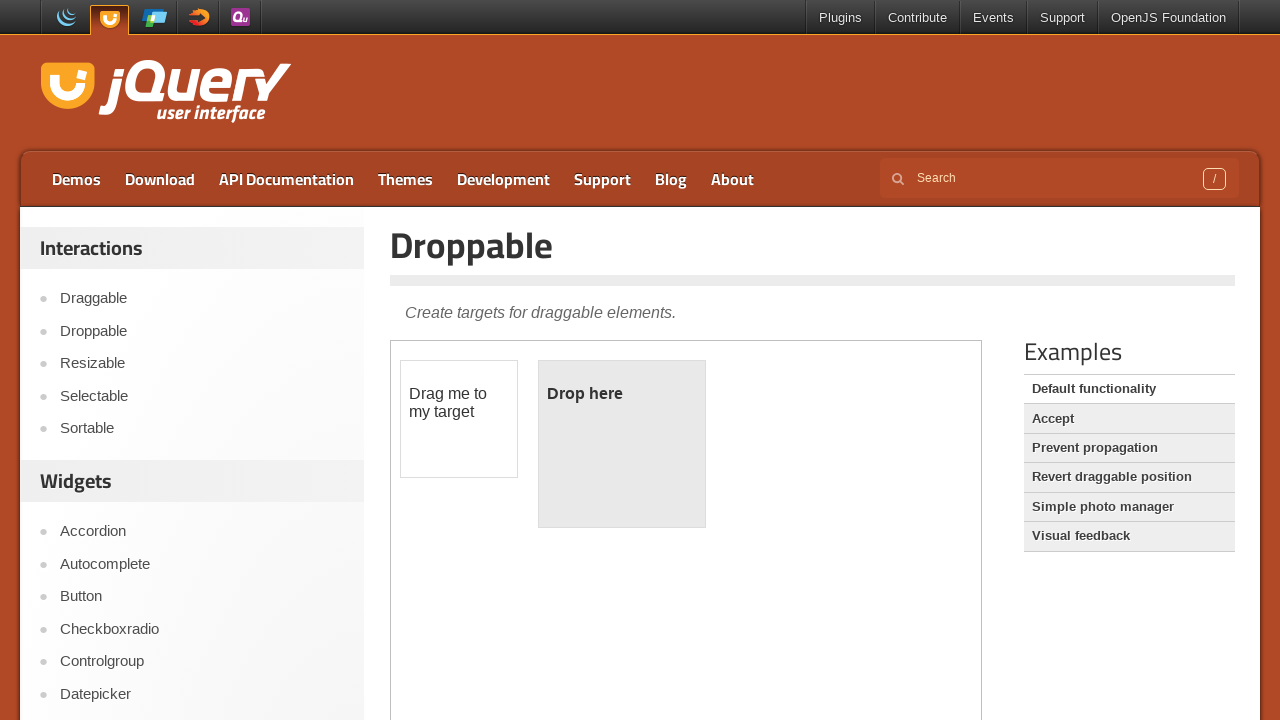

Dragged the draggable element onto the droppable target area at (622, 444)
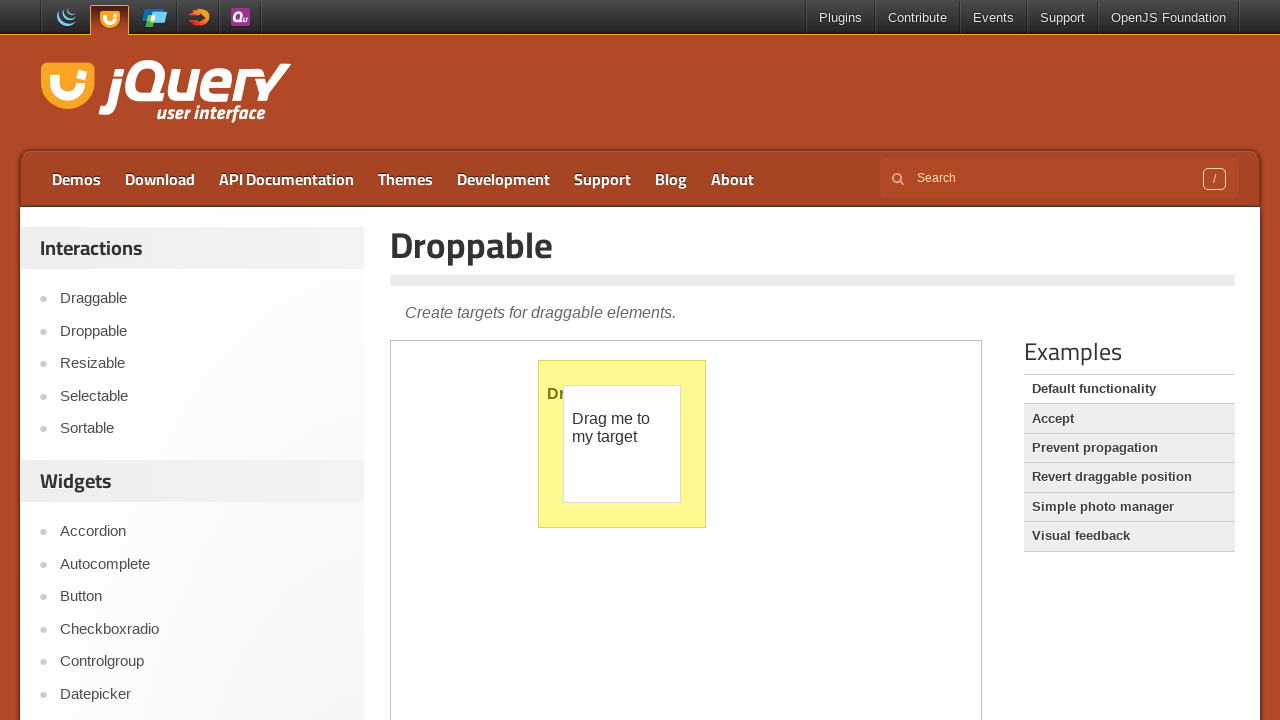

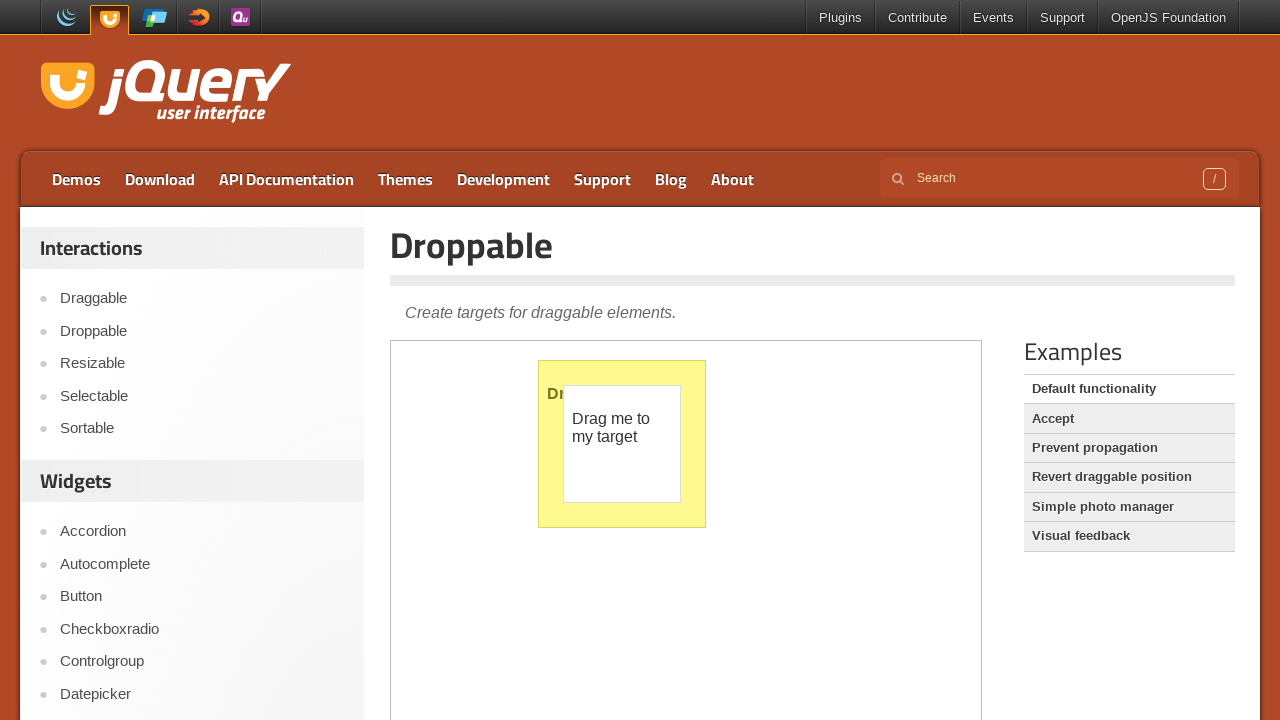